Tests successful form submission with all valid data and verifies that a success message is displayed.

Starting URL: https://cac-tat.s3.eu-central-1.amazonaws.com/index.html

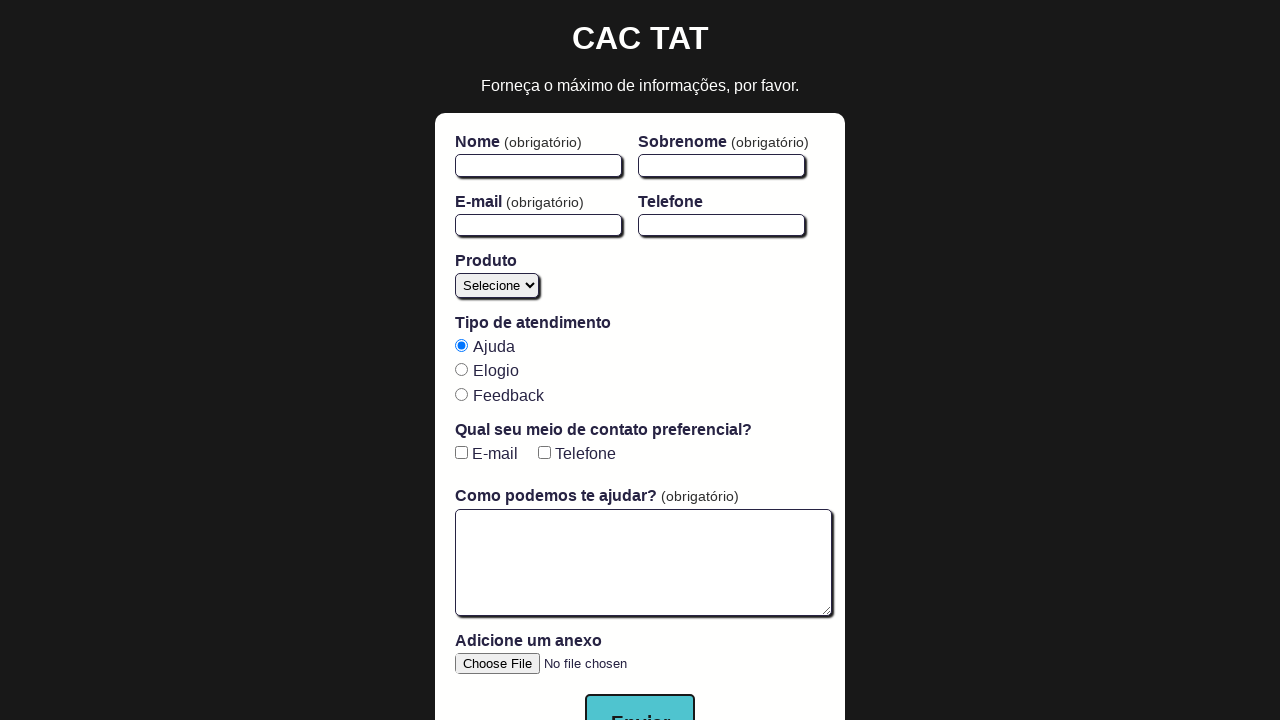

Waited for form to load
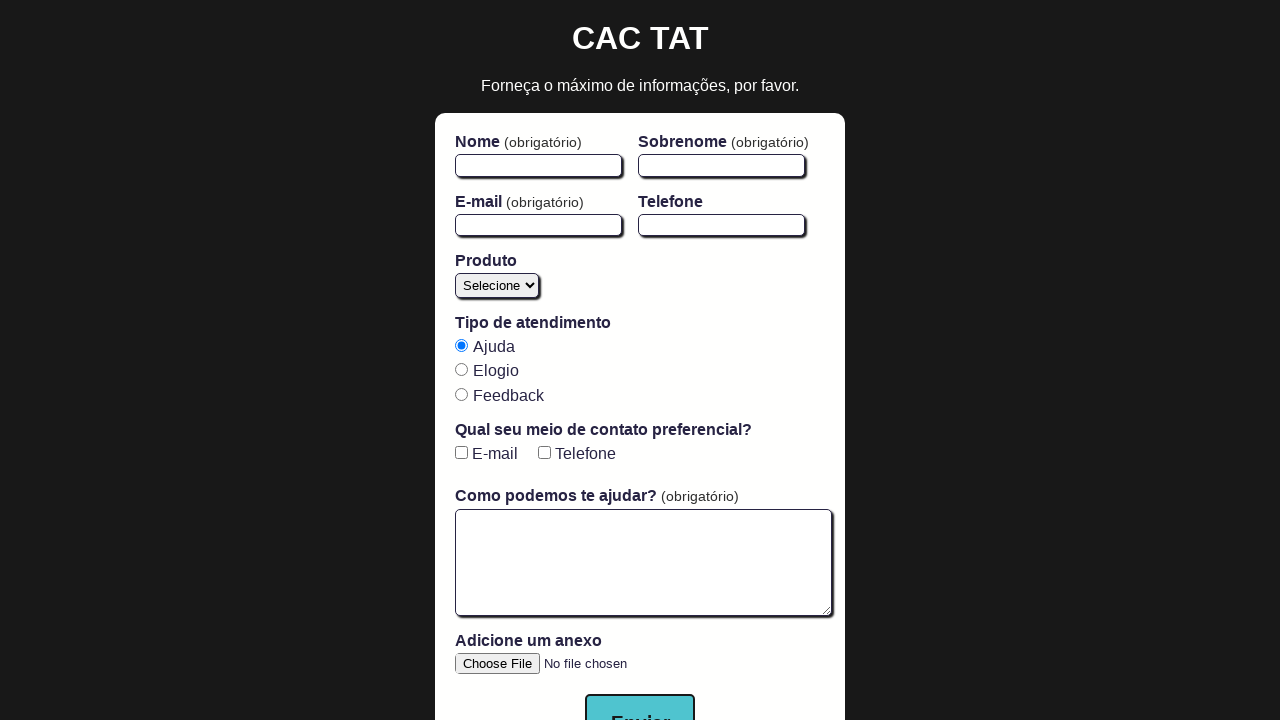

Located phone checkbox element
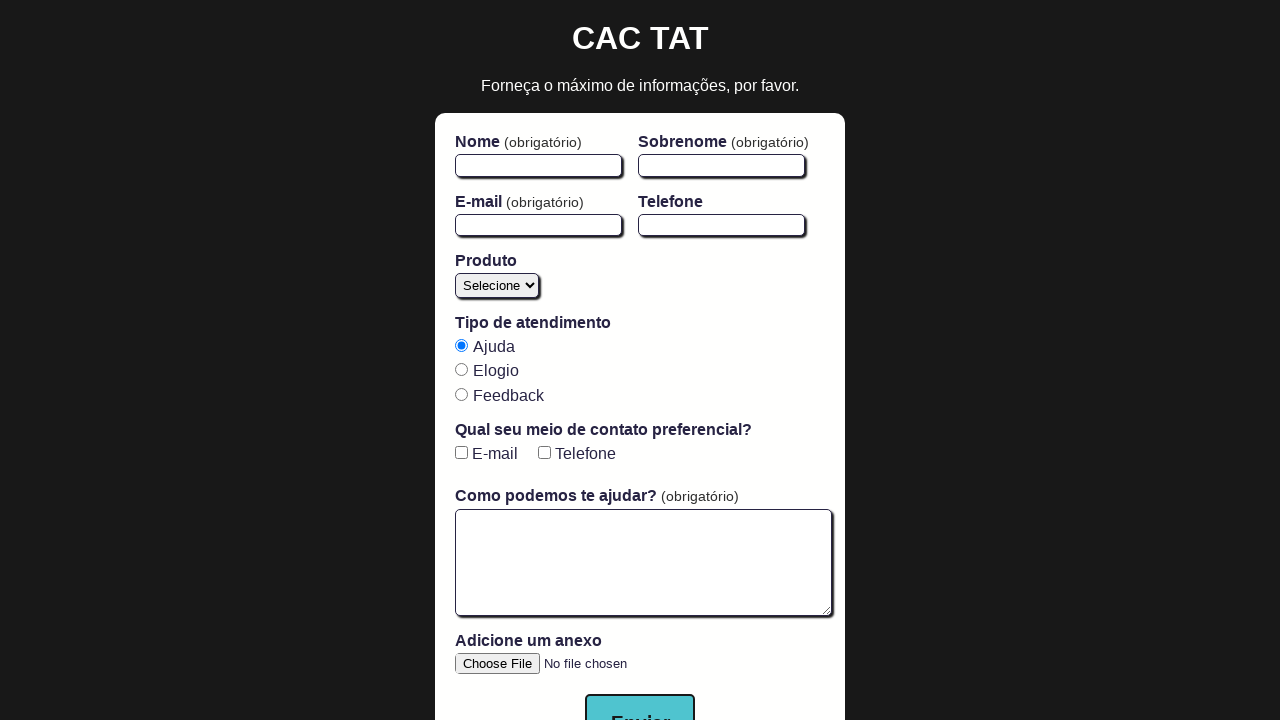

Filled first name field with 'Maria' on #firstName, input[name='firstName']
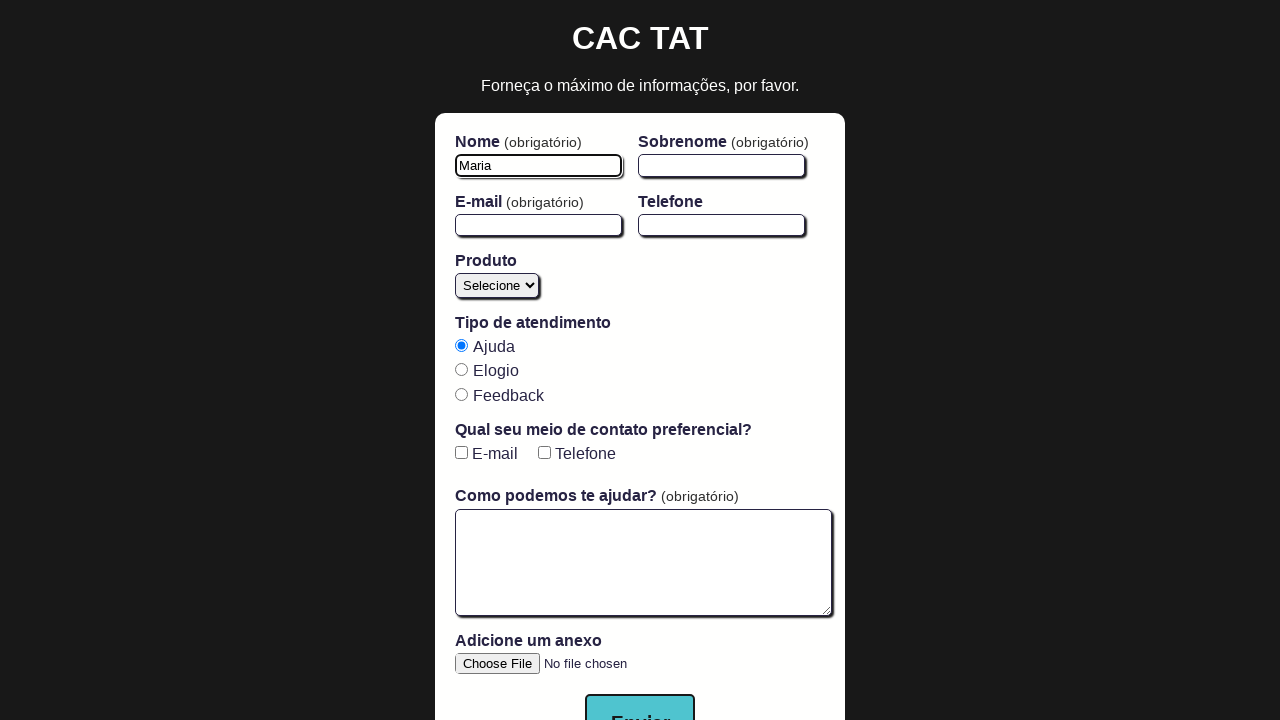

Filled last name field with 'Quality' on #lastName, input[name='lastName']
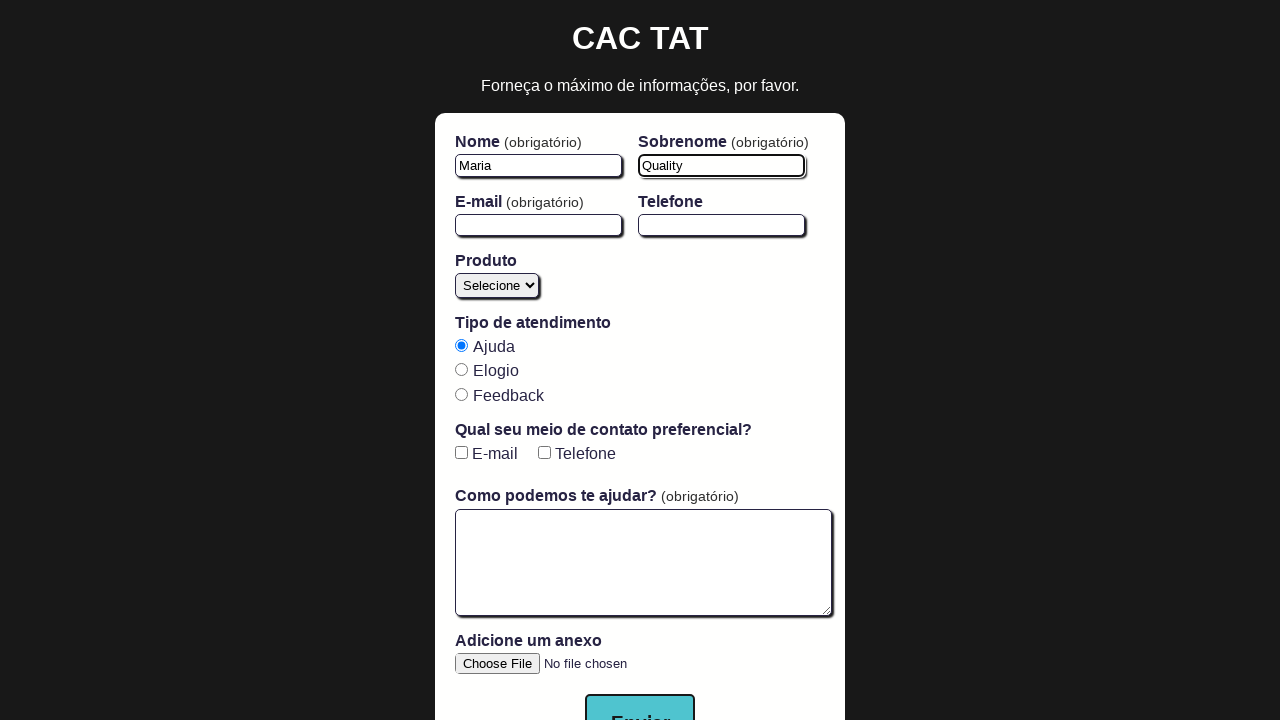

Filled email field with 'maria.quality@example.com' on #email, input[type='email']
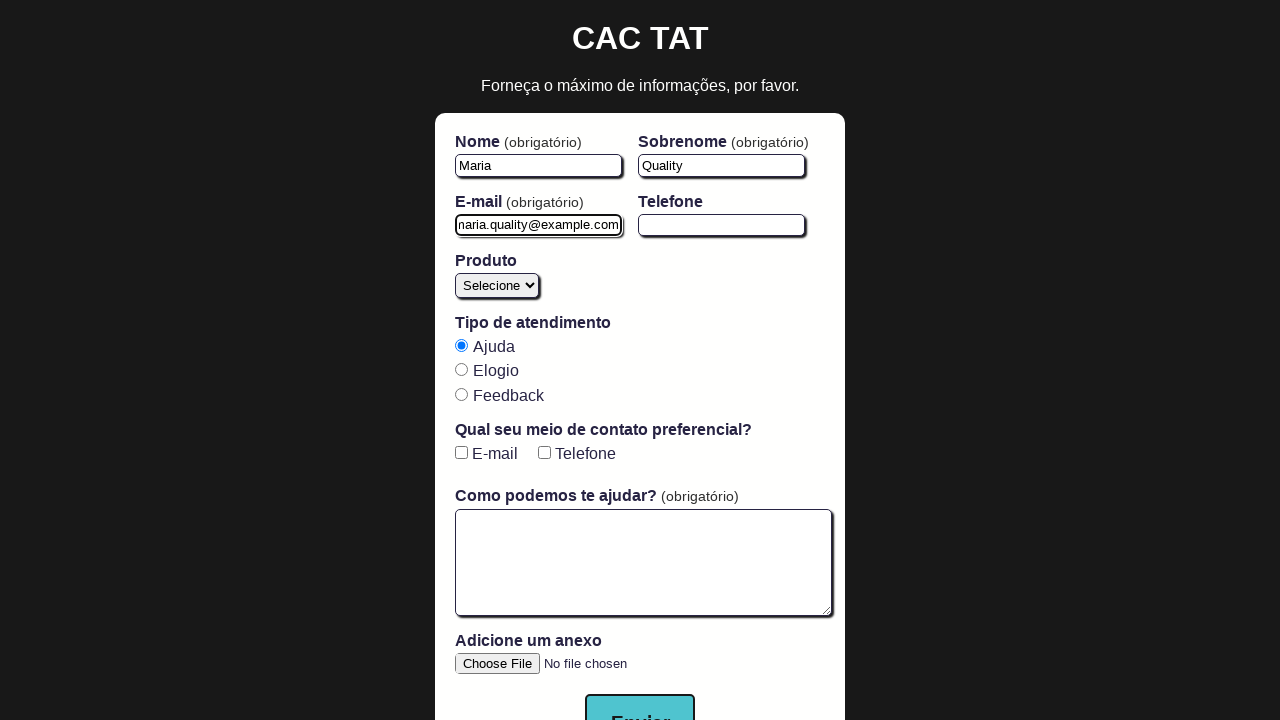

Filled message textarea with valid submission text on #open-text-area, textarea
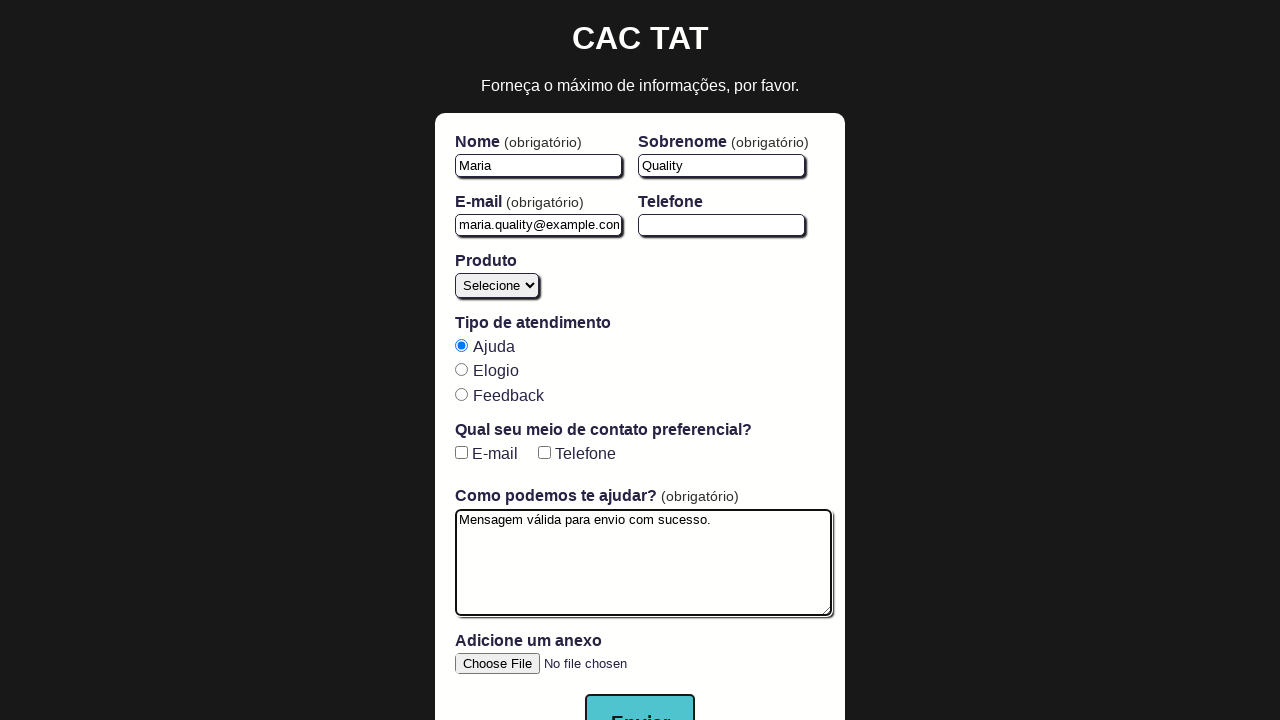

Located product dropdown element
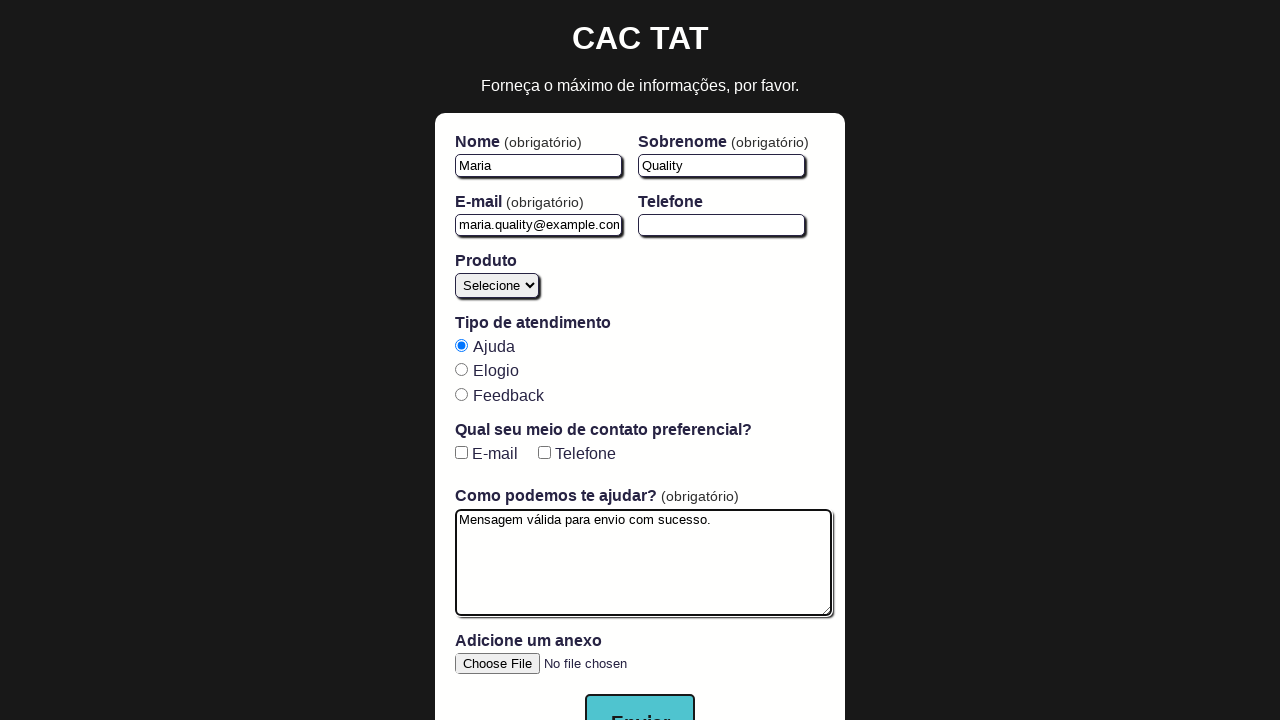

Selected second product option from dropdown on #product, select
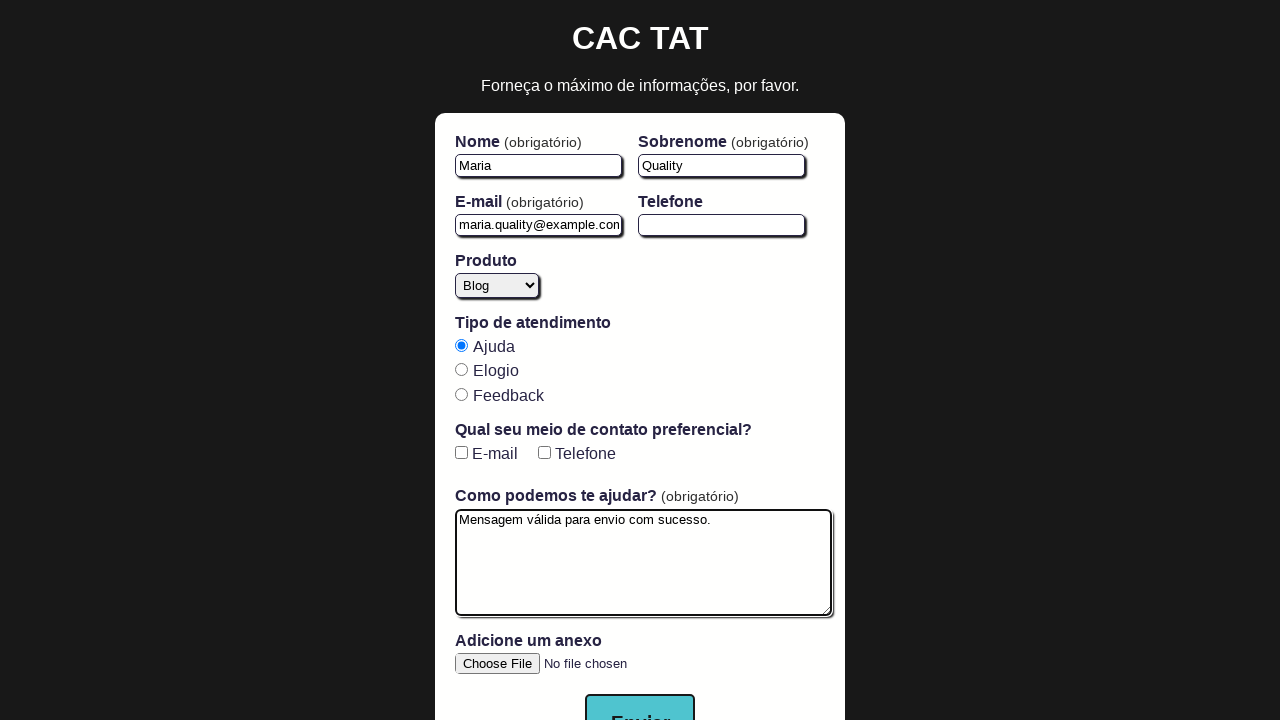

Clicked form submit button at (640, 692) on button[type='submit']
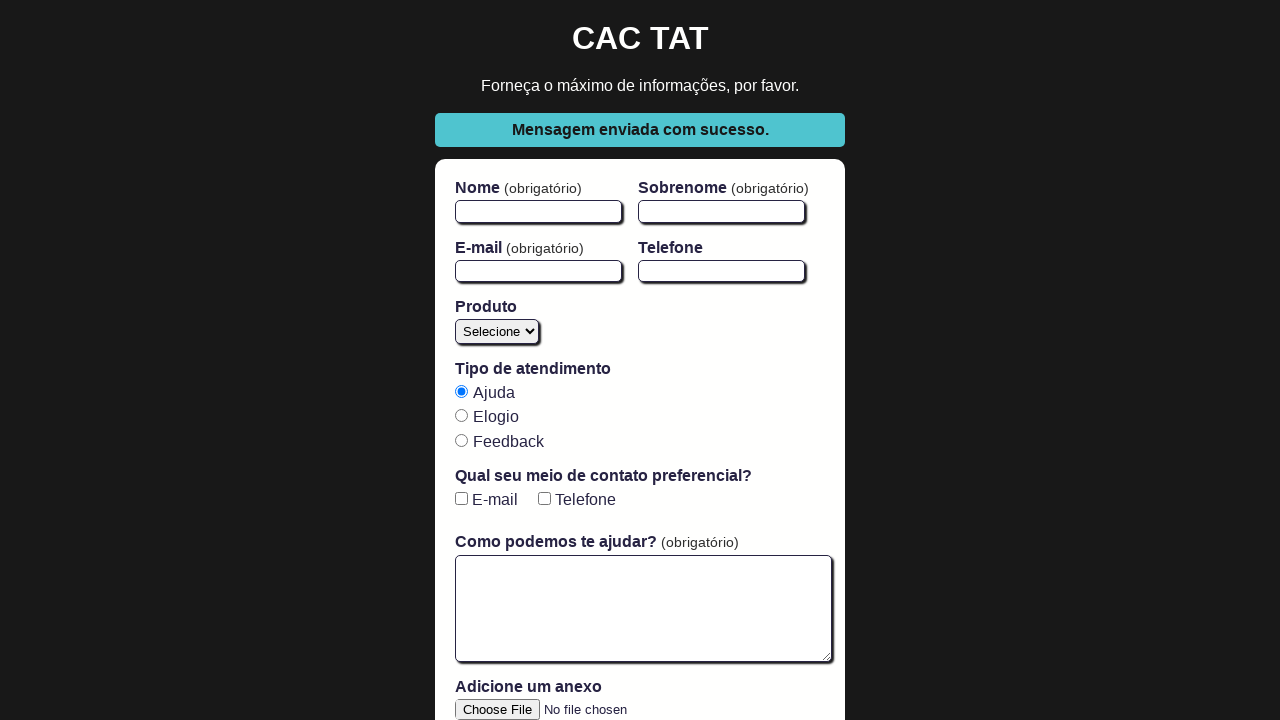

Success message displayed after form submission
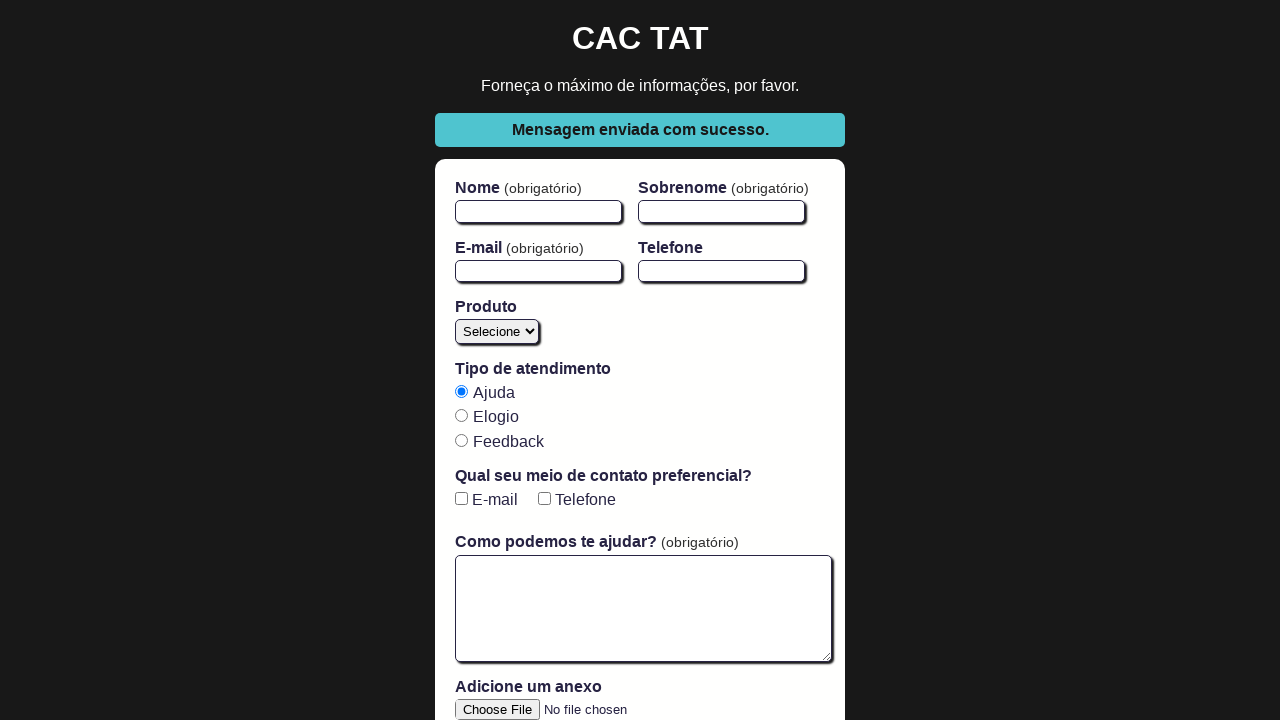

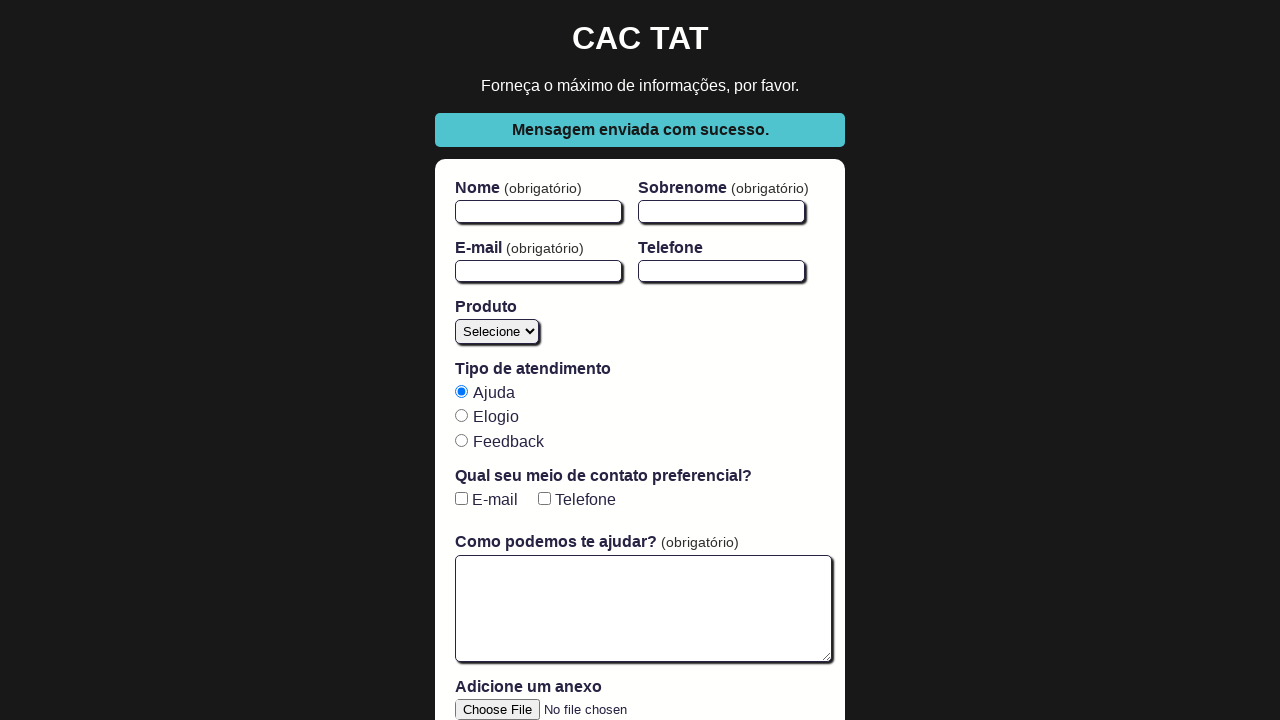